Tests a registration form by filling in first name, last name, and email fields, then submitting the form and verifying the success message

Starting URL: http://suninjuly.github.io/registration1.html

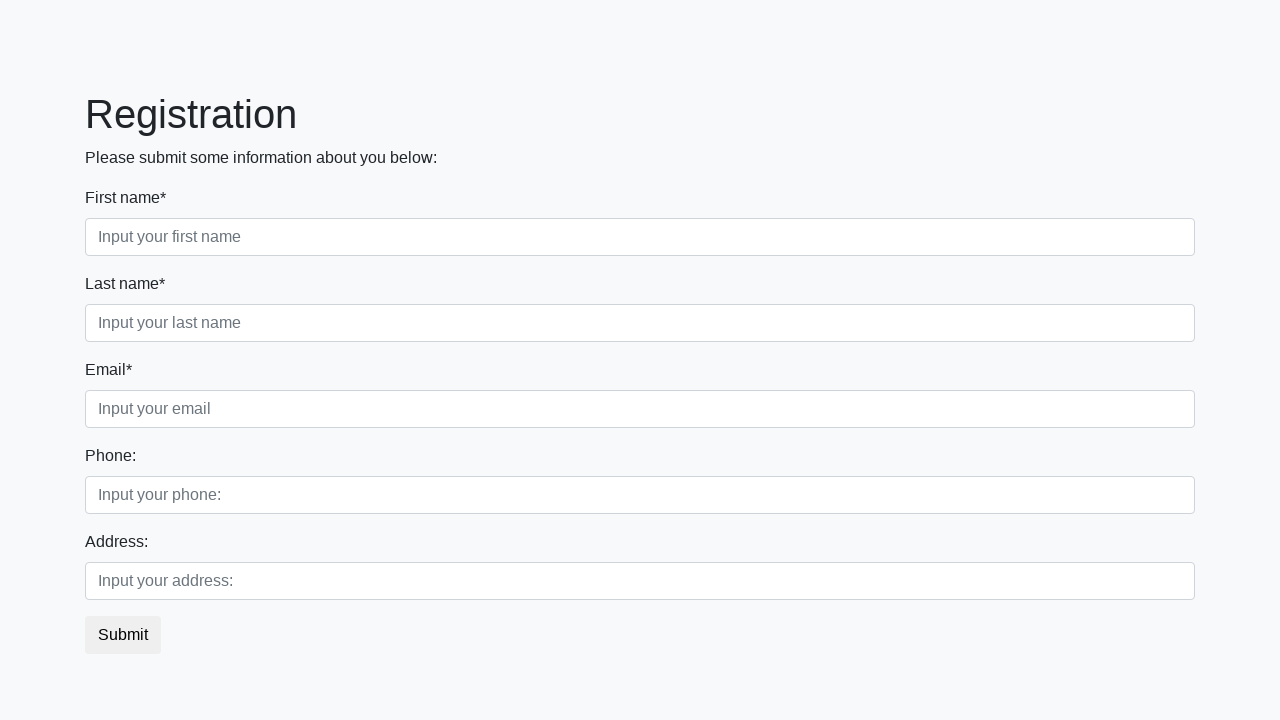

Filled first name field with 'Ivan' on input[placeholder='Input your first name']
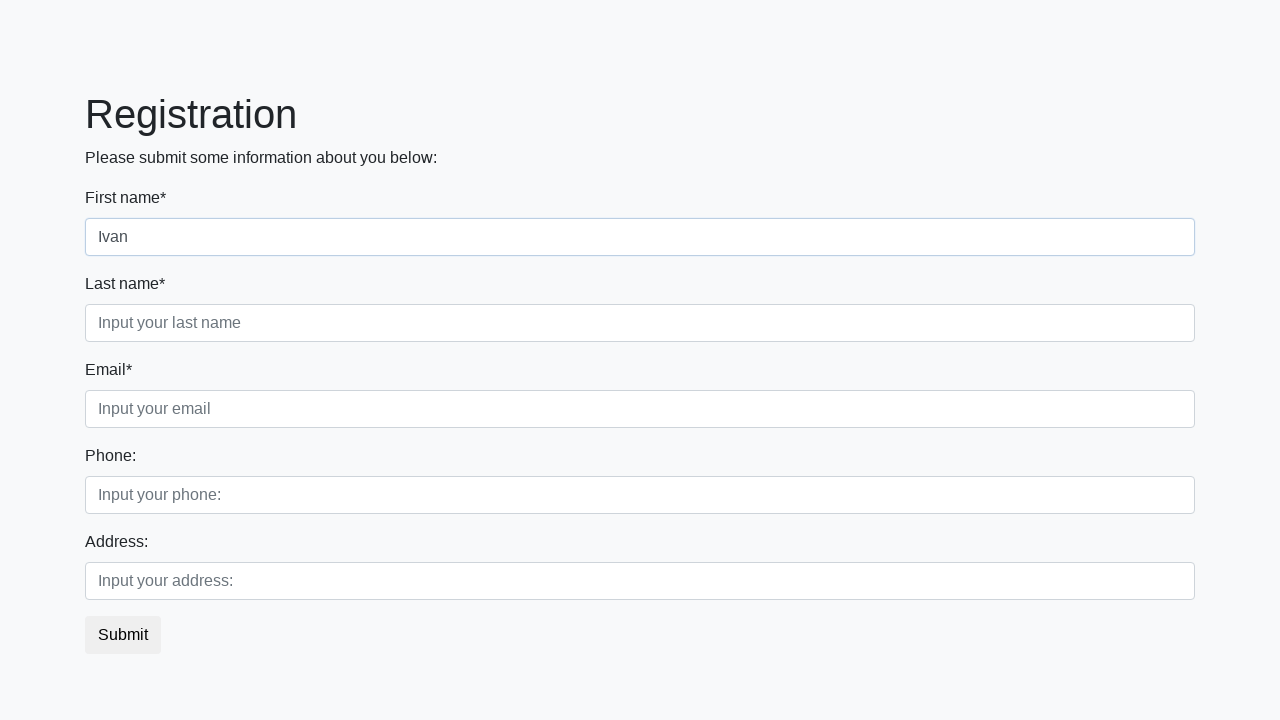

Filled last name field with 'Petrov' on input[placeholder='Input your last name']
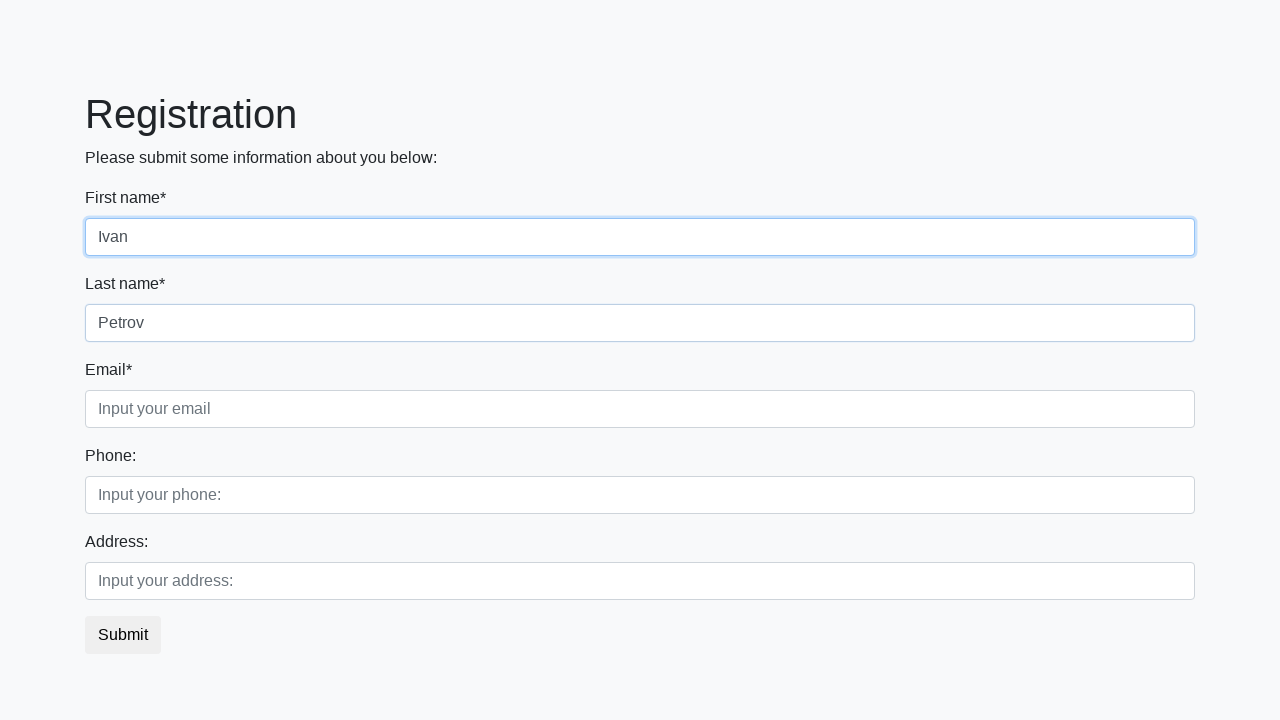

Filled email field with 'Smolensk' on input[placeholder='Input your email']
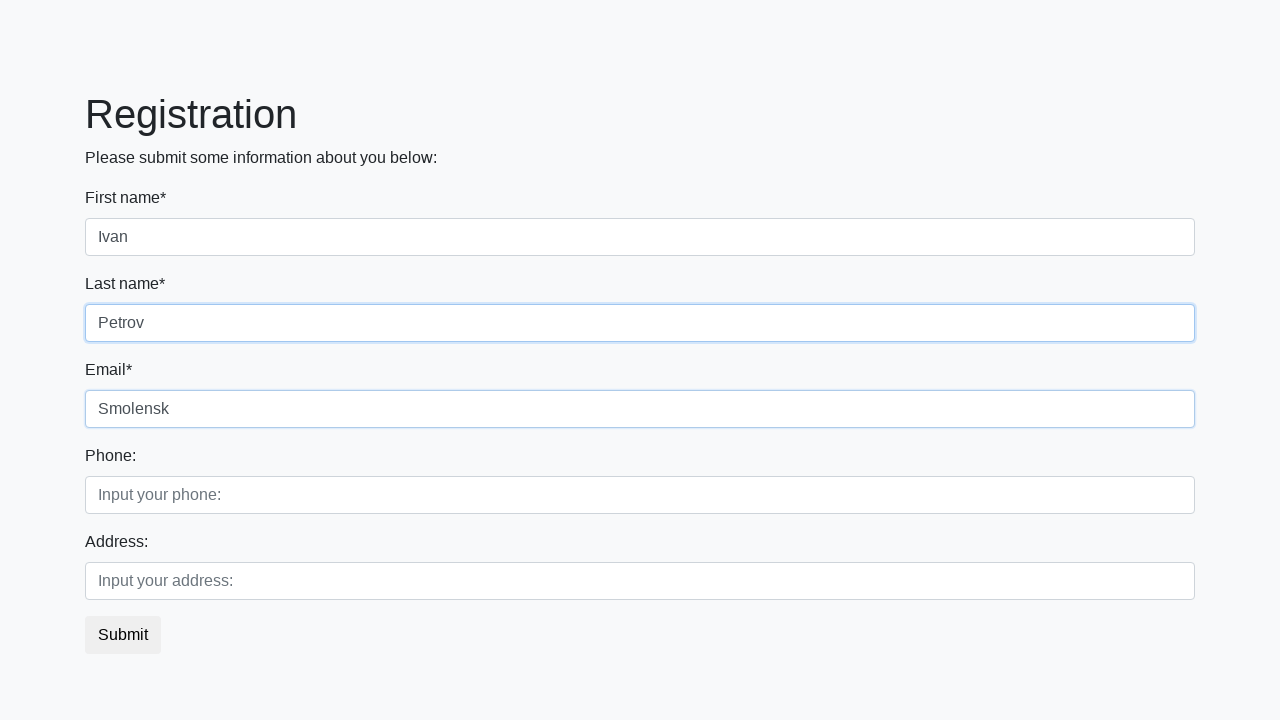

Clicked submit button to register at (123, 635) on button.btn
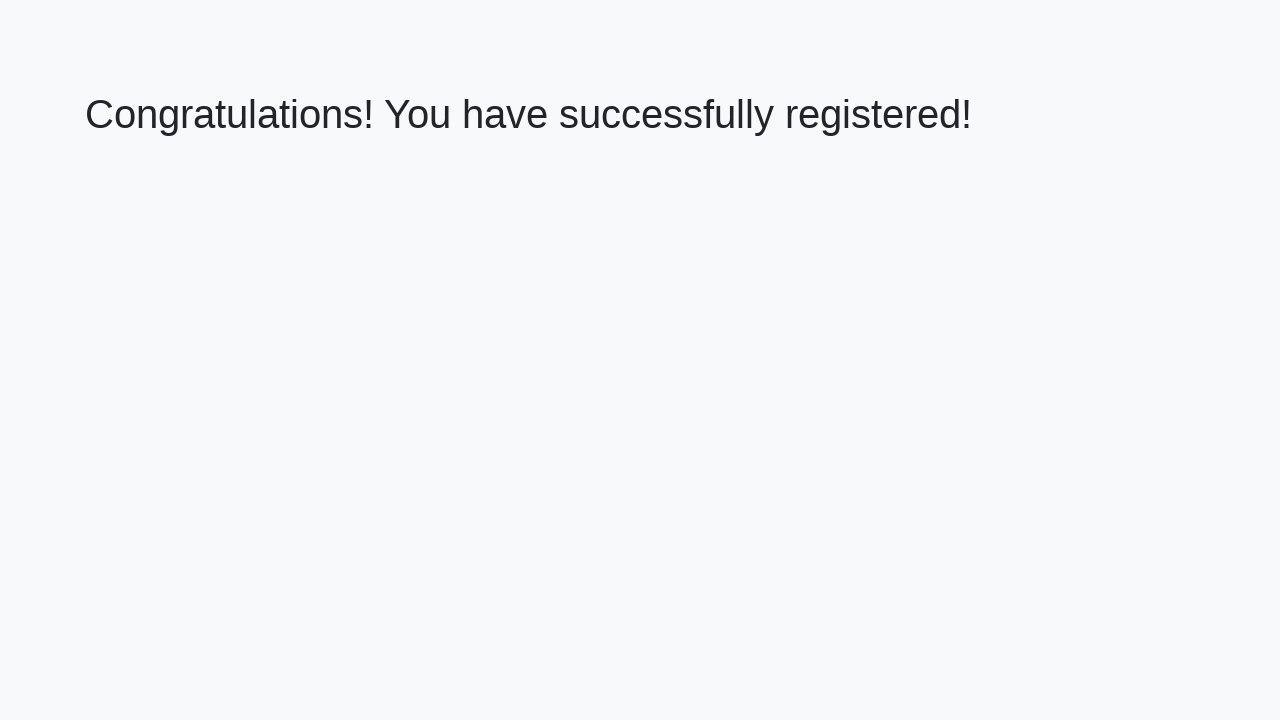

Success message appeared with h1 heading
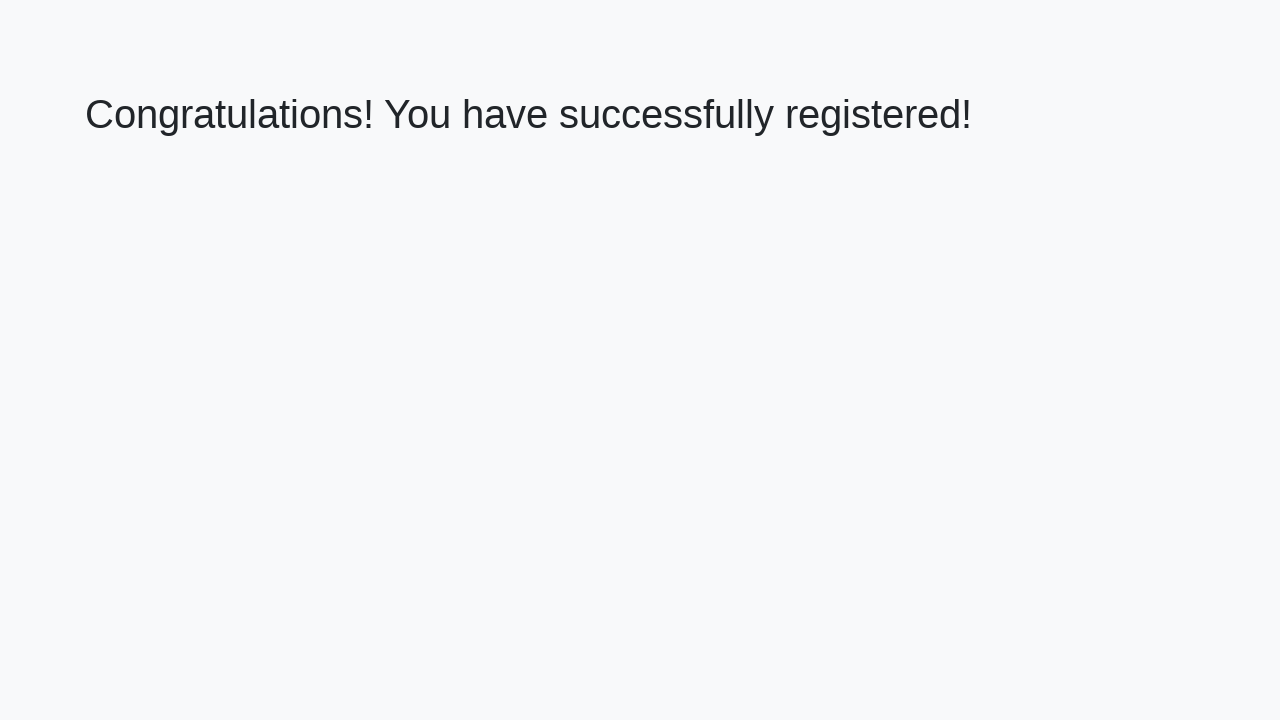

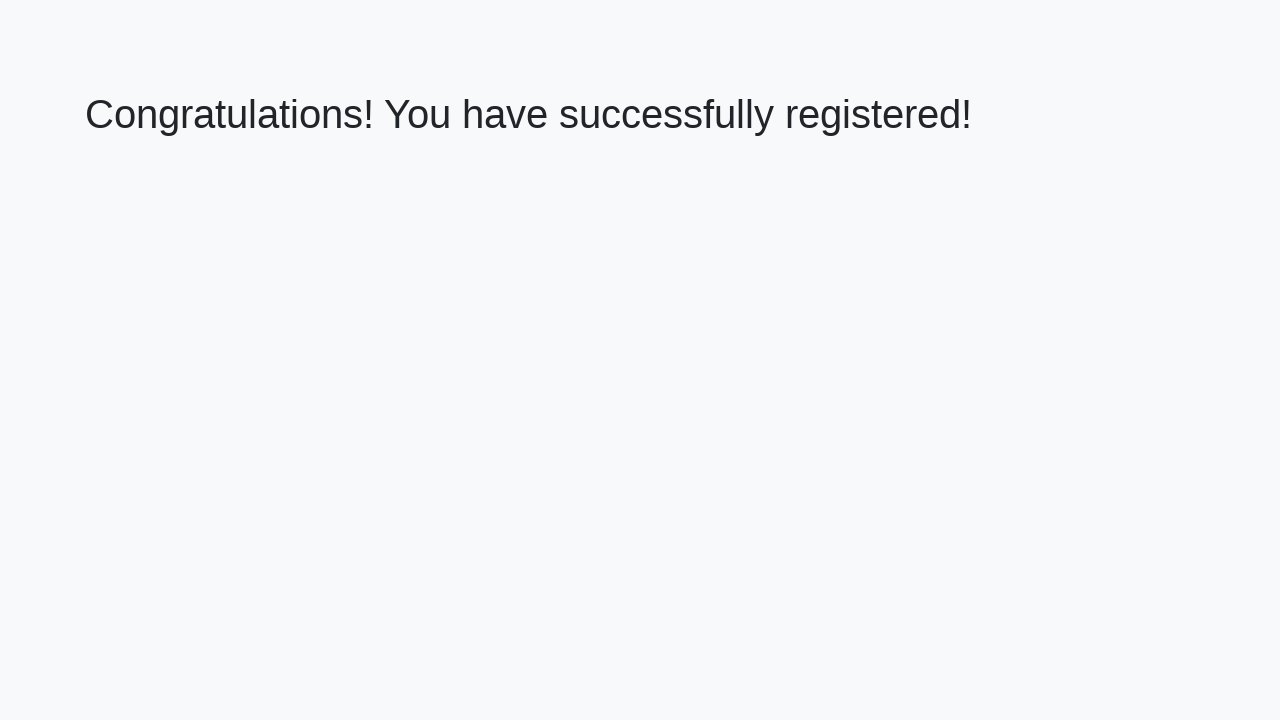